Navigates to JPetStore website and verifies the page loads by checking the title

Starting URL: https://jpetstore.aspectran.com/

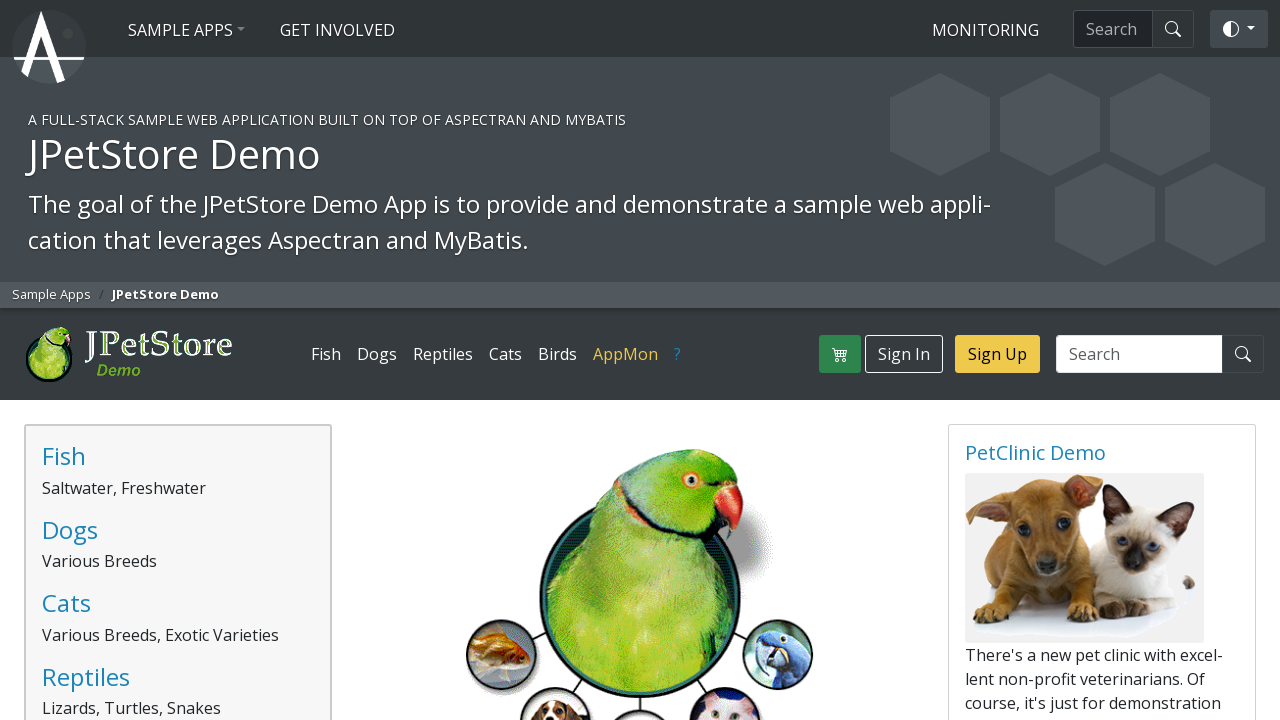

Navigated to JPetStore website
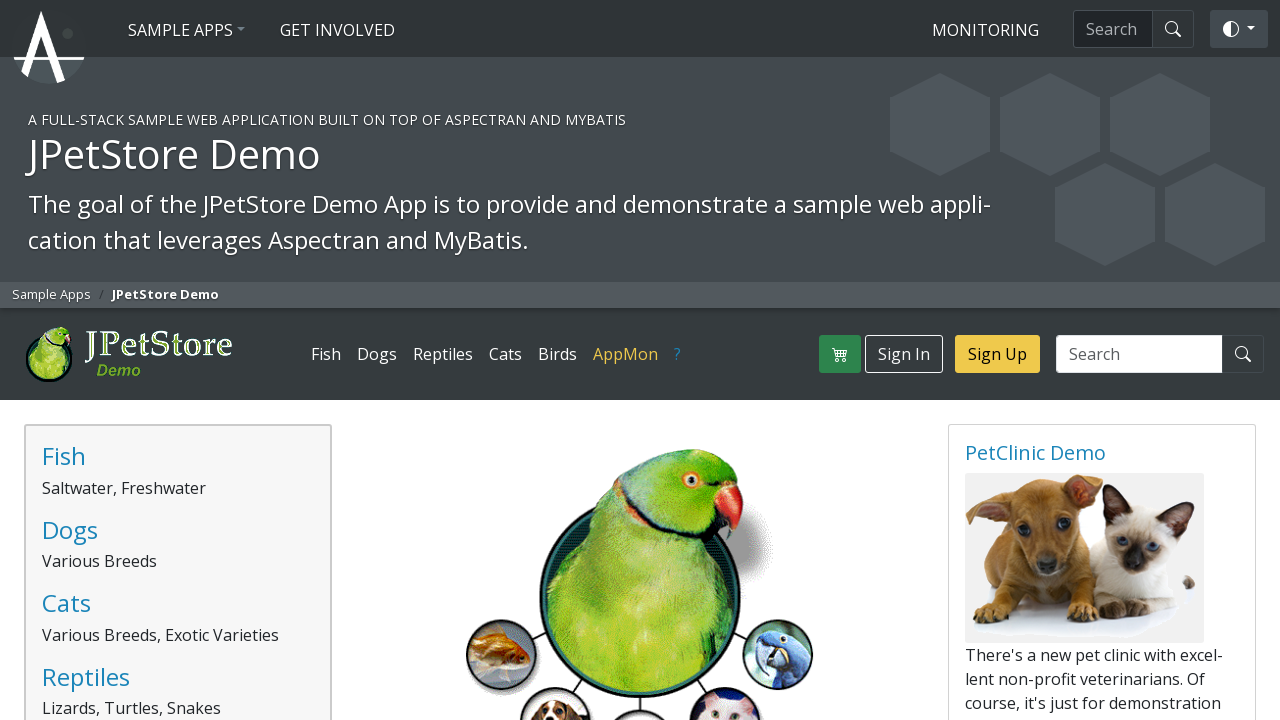

Retrieved page title: JPetStore Demo
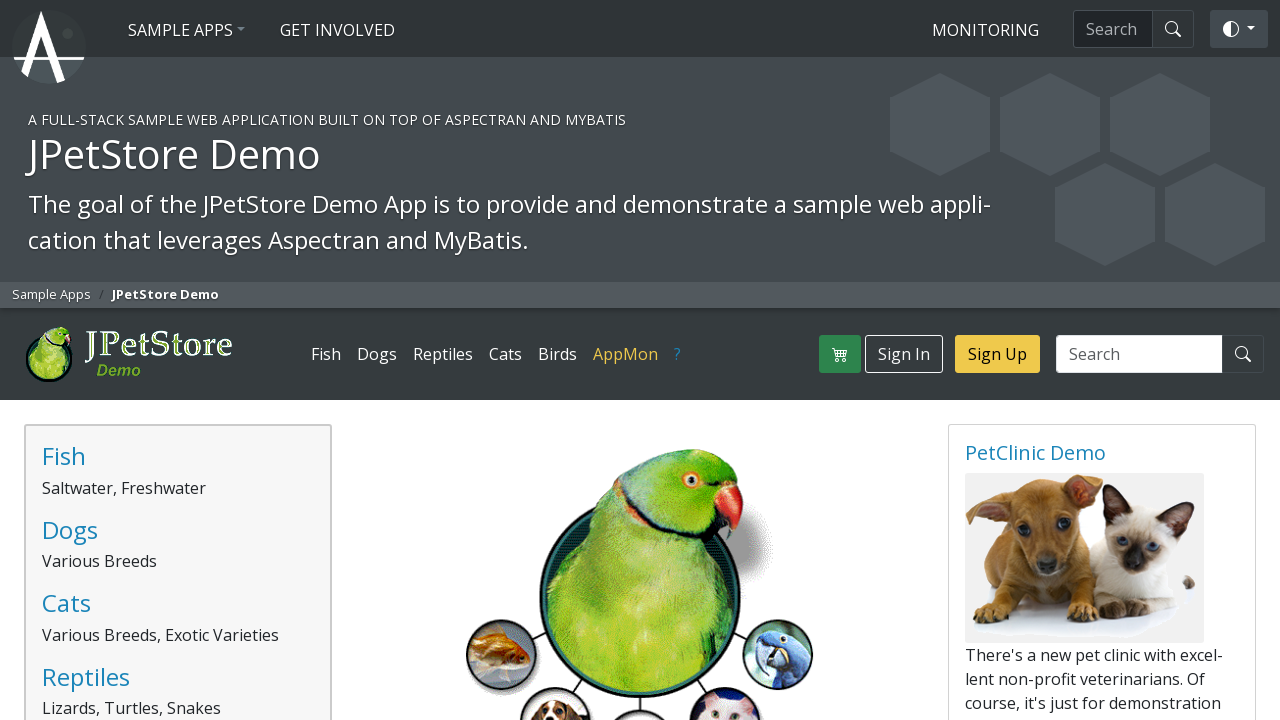

Printed page title to console
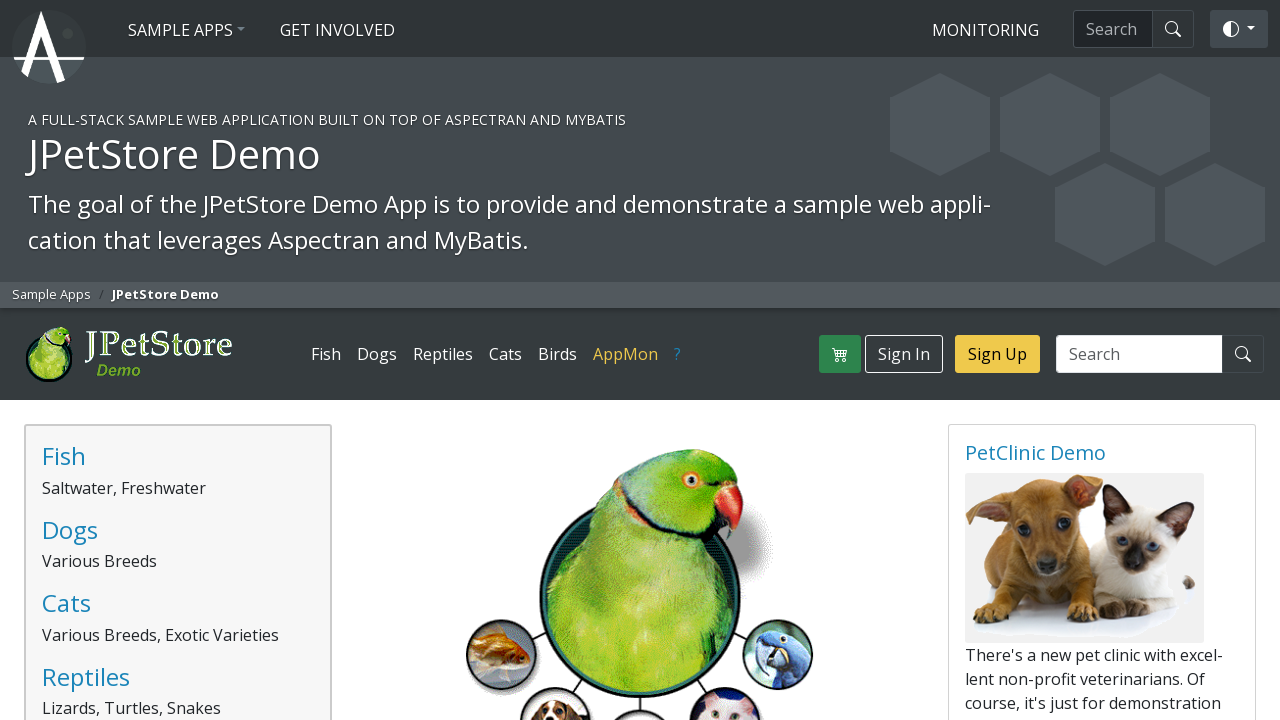

Verified page title matches expected value
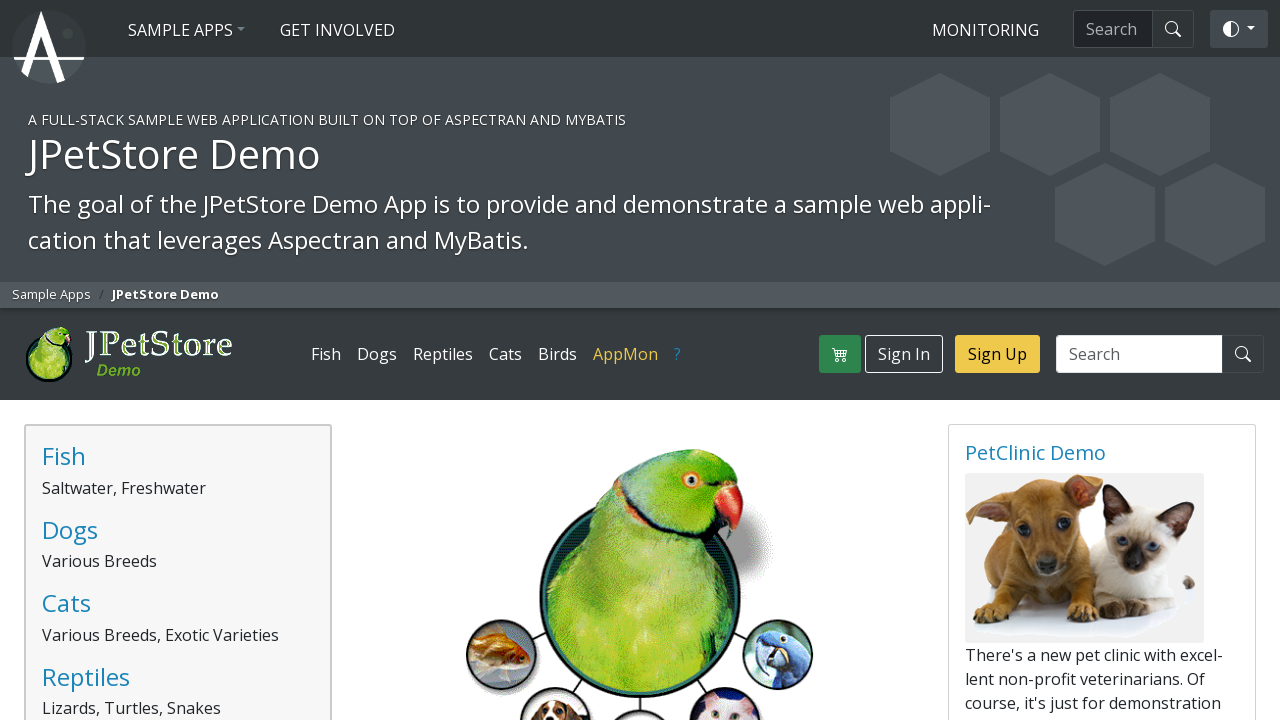

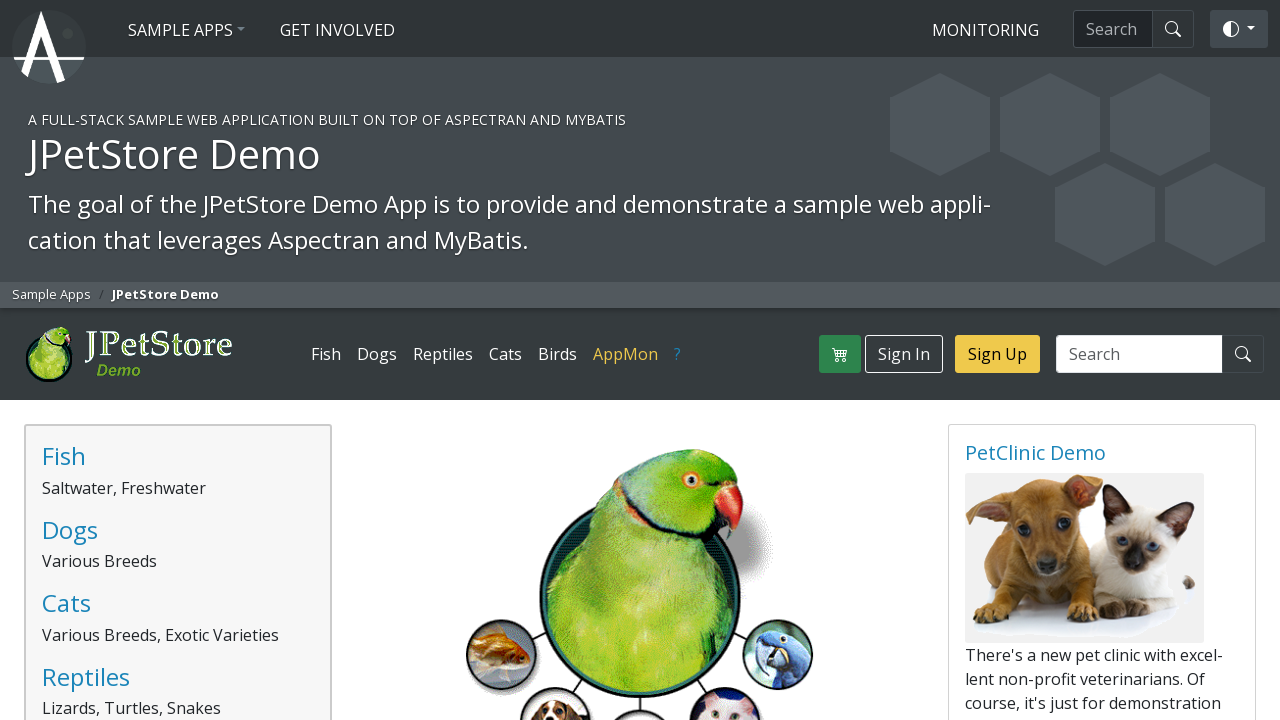